Tests submitting login form with correct username but wrong password containing special characters on the UI Testing Playground Sample App

Starting URL: http://uitestingplayground.com

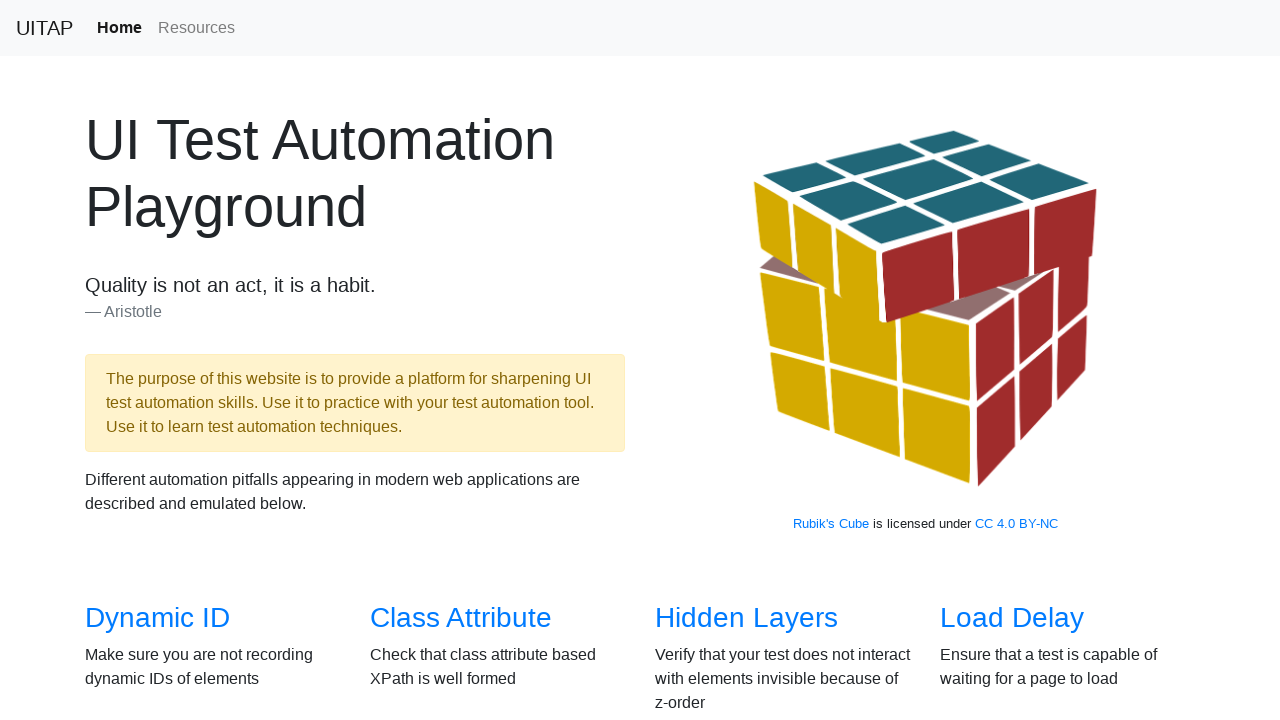

Clicked on Sample App link to navigate to login page at (446, 360) on xpath=//a[contains(text(),'Sample App')]
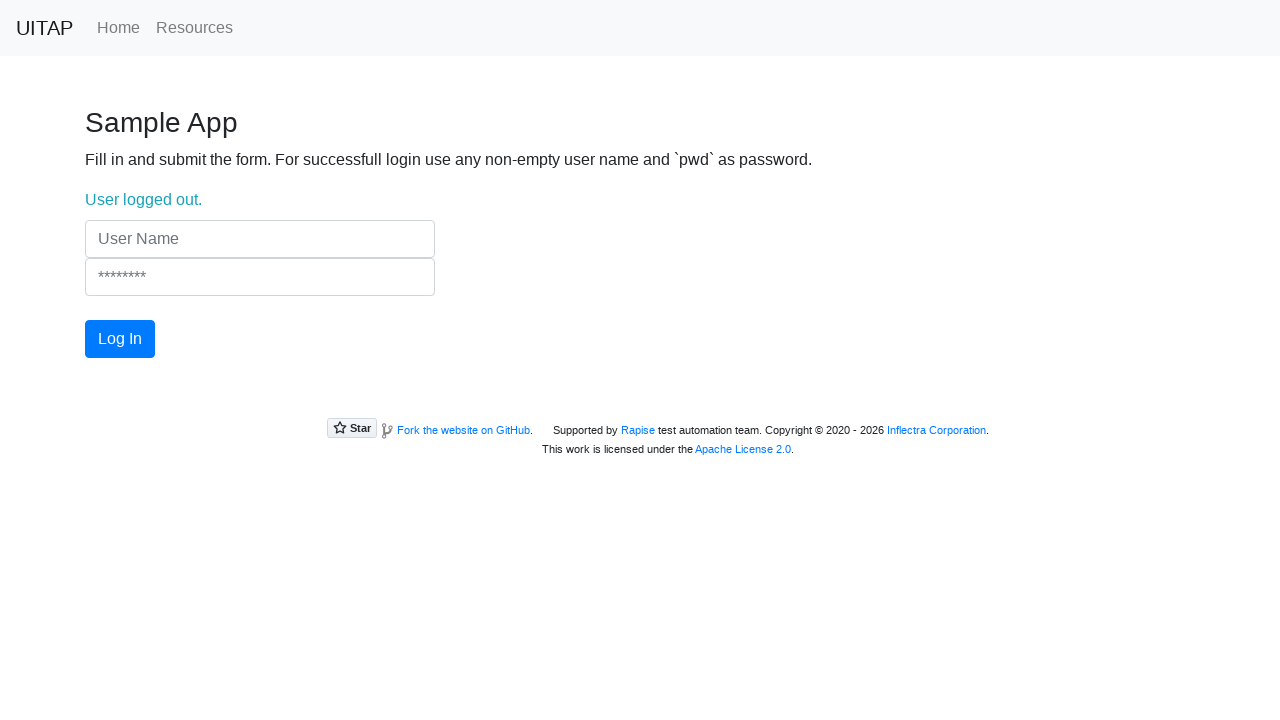

Filled username field with correct username 'Premysl' on (//input[@class='form-control'])[1]
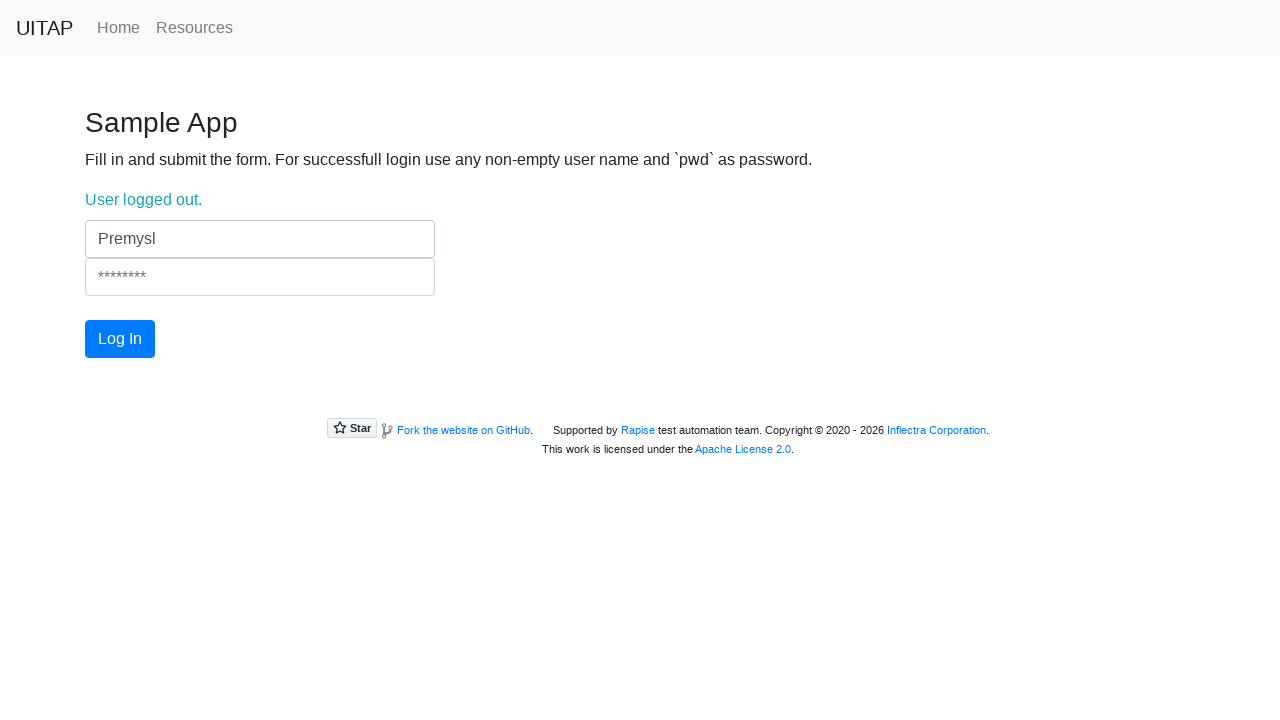

Filled password field with incorrect password containing special characters on (//input[@class='form-control'])[2]
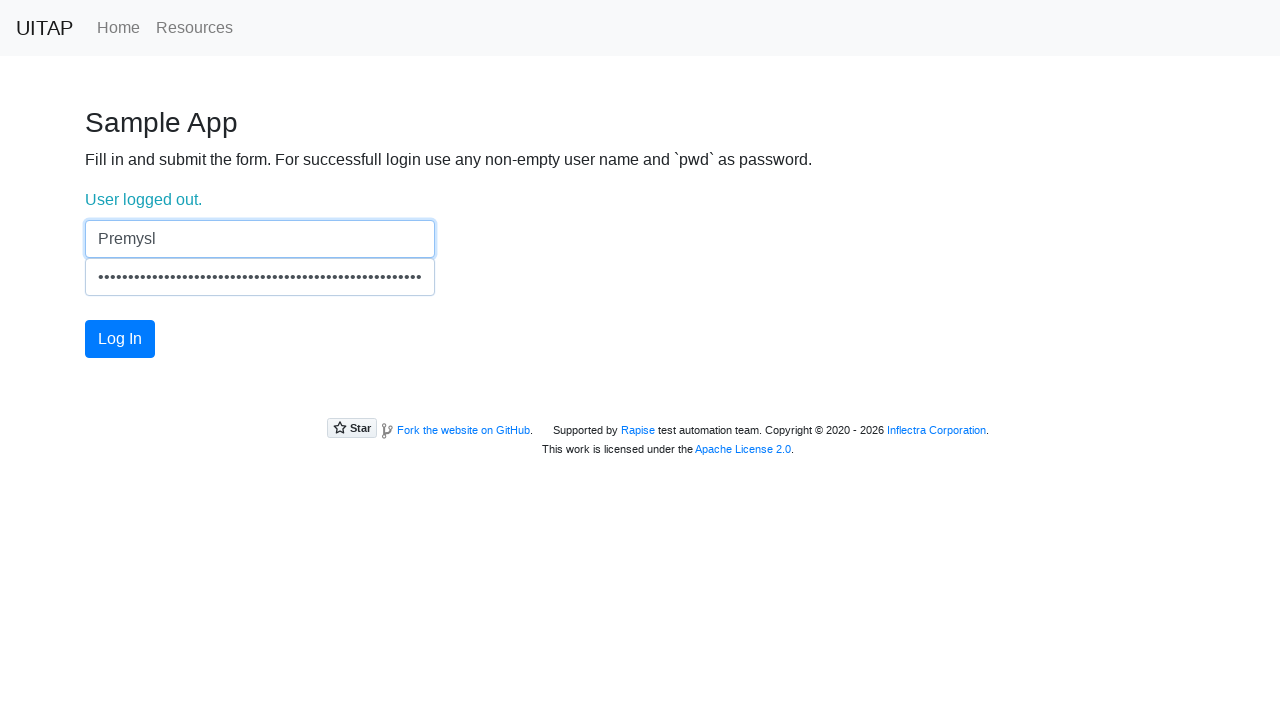

Clicked login button to submit form with correct username and wrong password at (120, 339) on #login
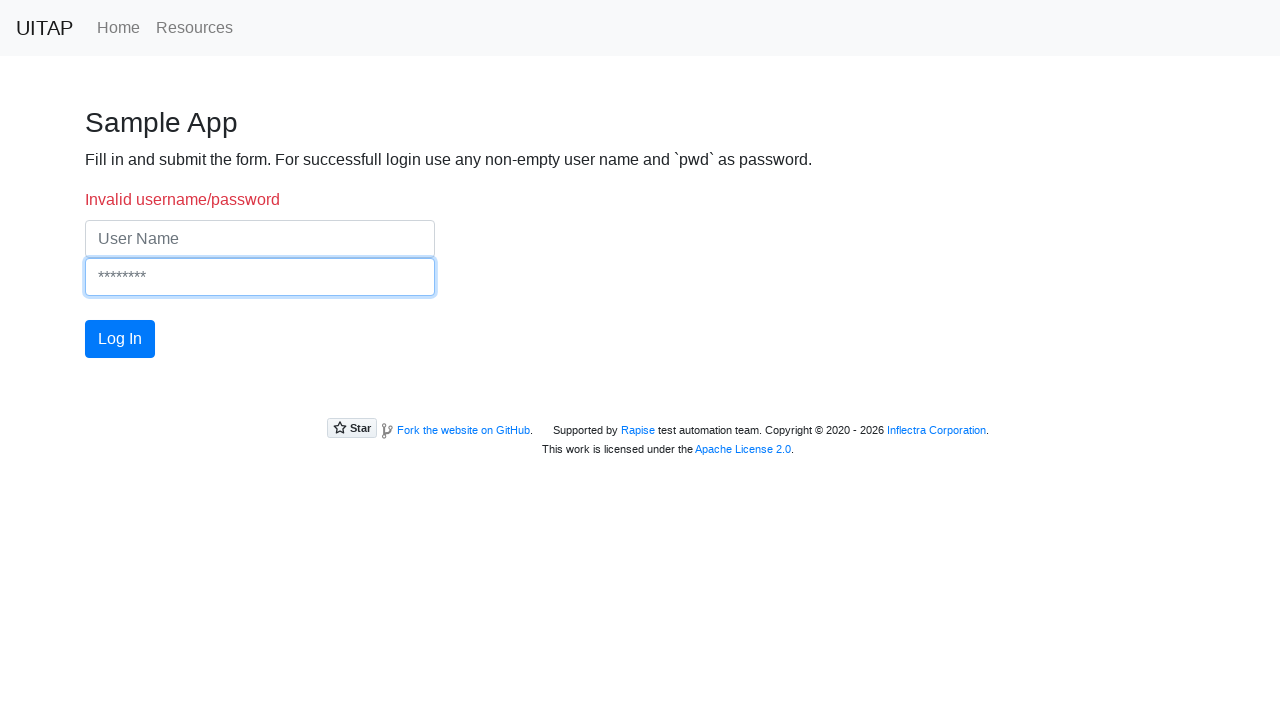

Error message displayed confirming login failed due to incorrect password
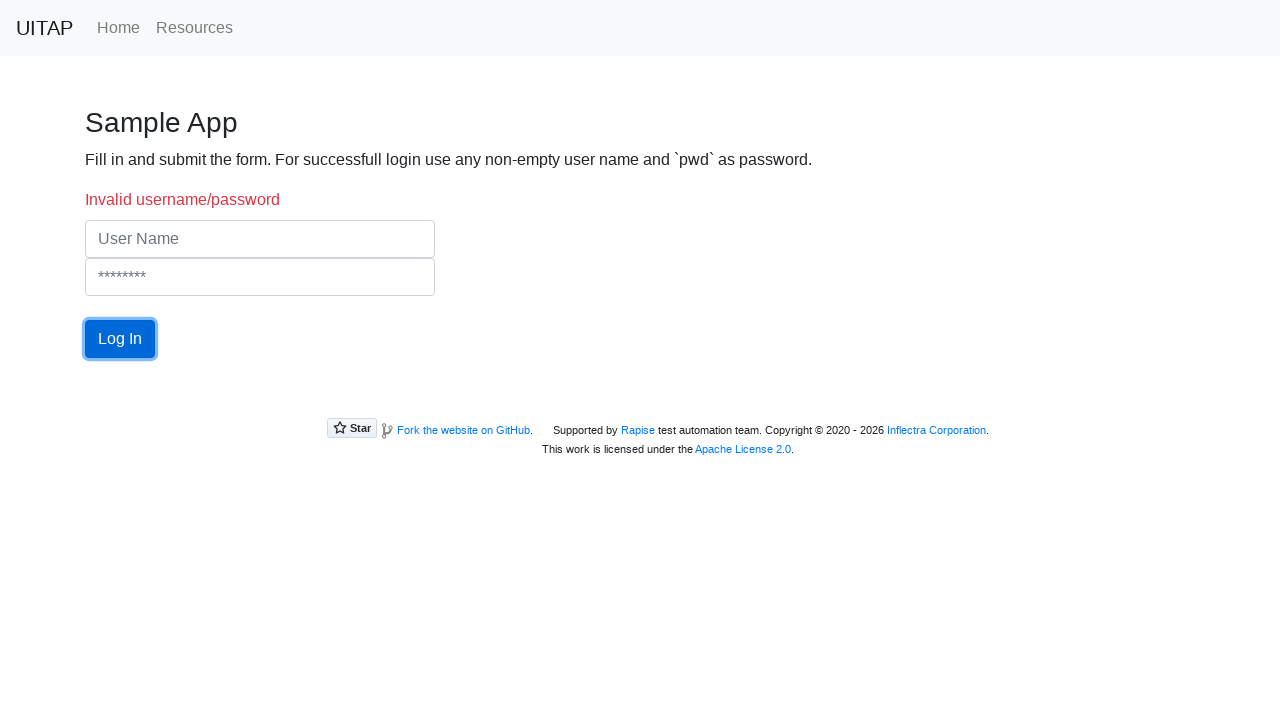

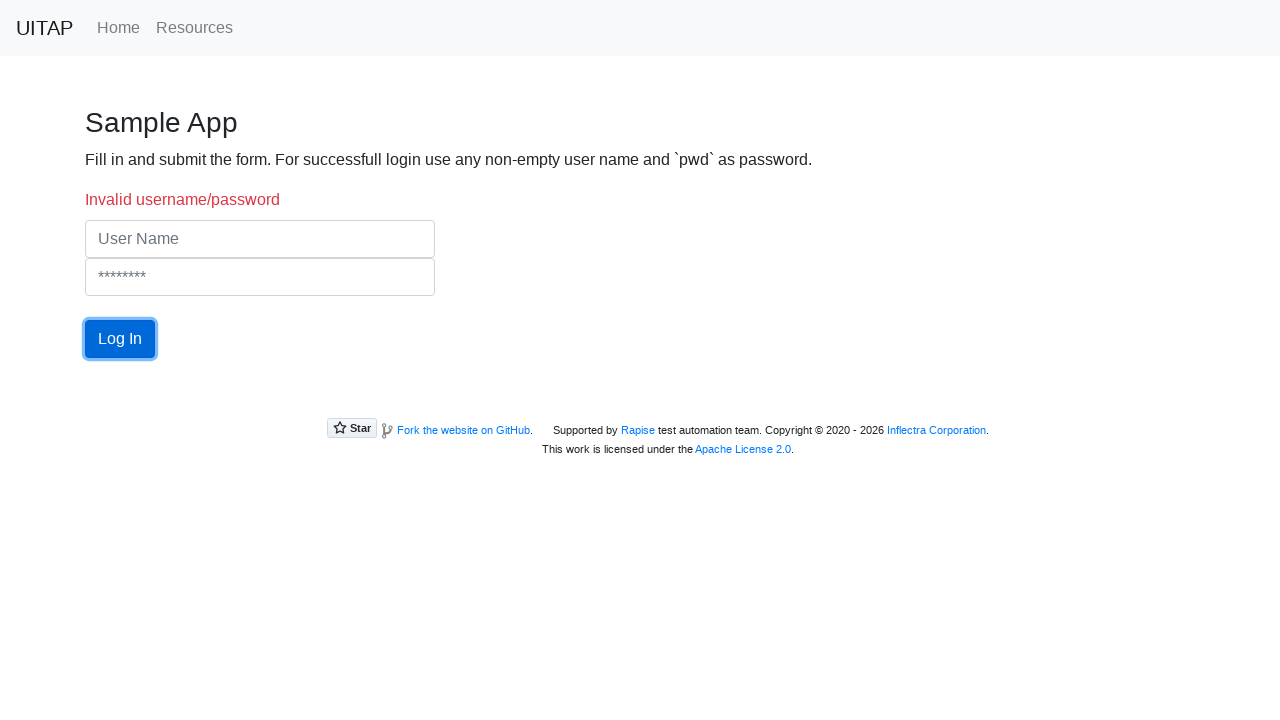